Tests the TodoMVC React application by verifying the page loads correctly, entering a todo item with special characters, and confirming it is added to the list.

Starting URL: http://todomvc.com/examples/typescript-react/#/

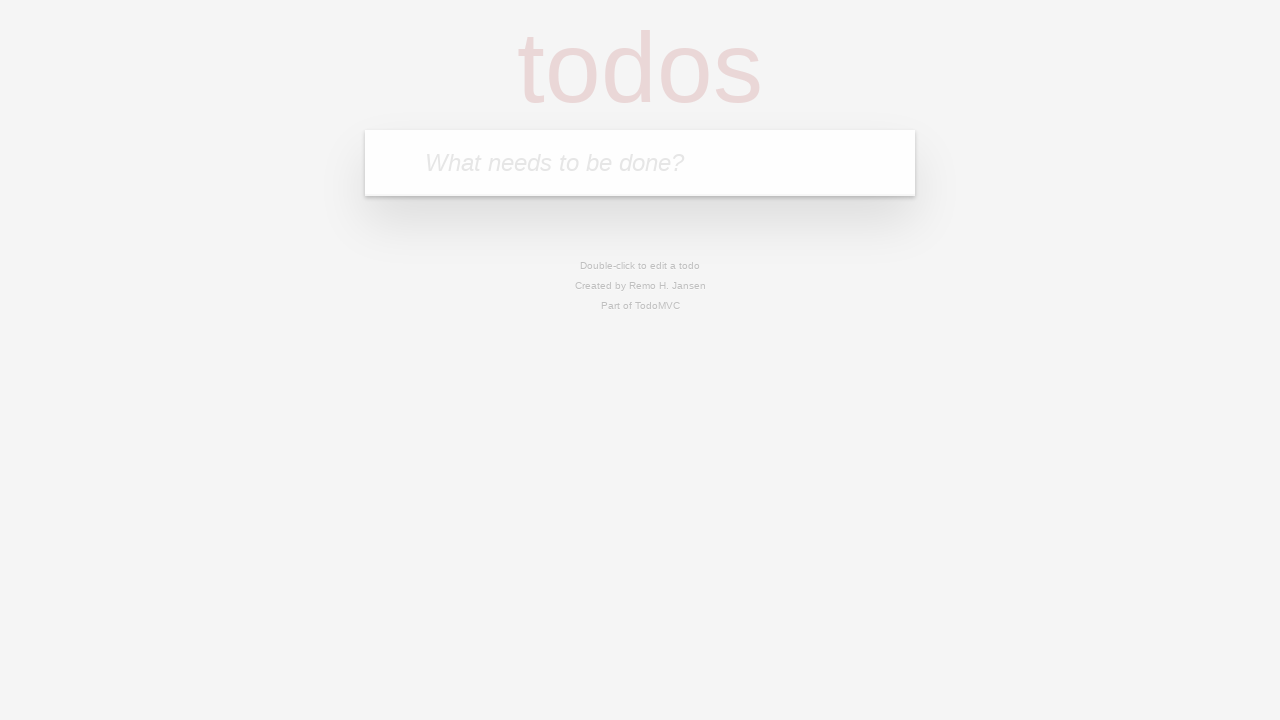

Waited for todo input box to be visible
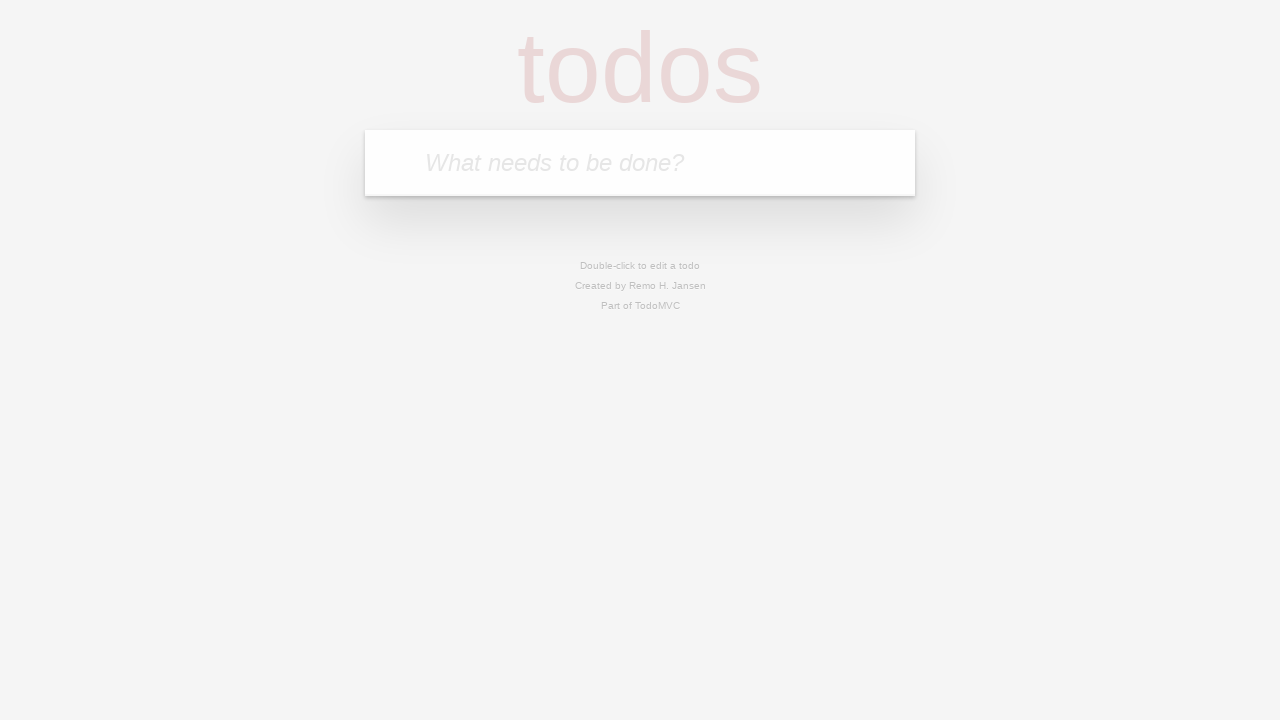

Verified todo input textbox is displayed
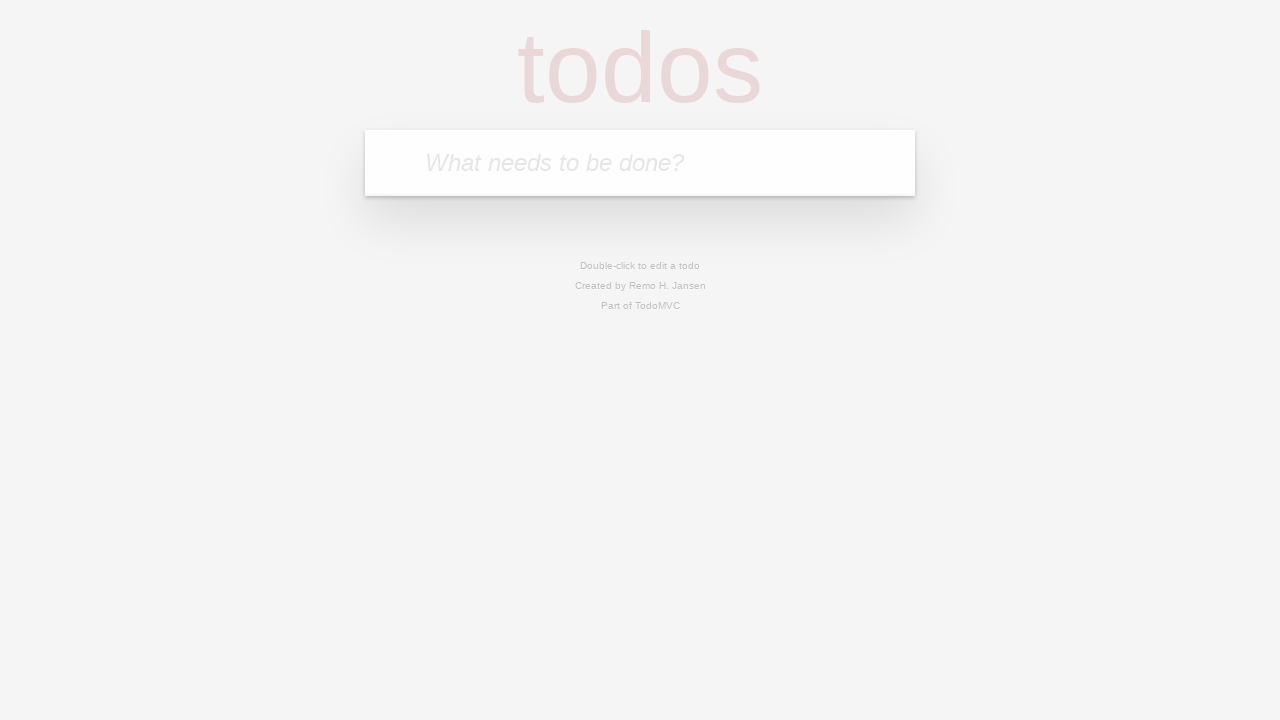

Filled todo input with special characters: '&*& huge 88' on input.new-todo
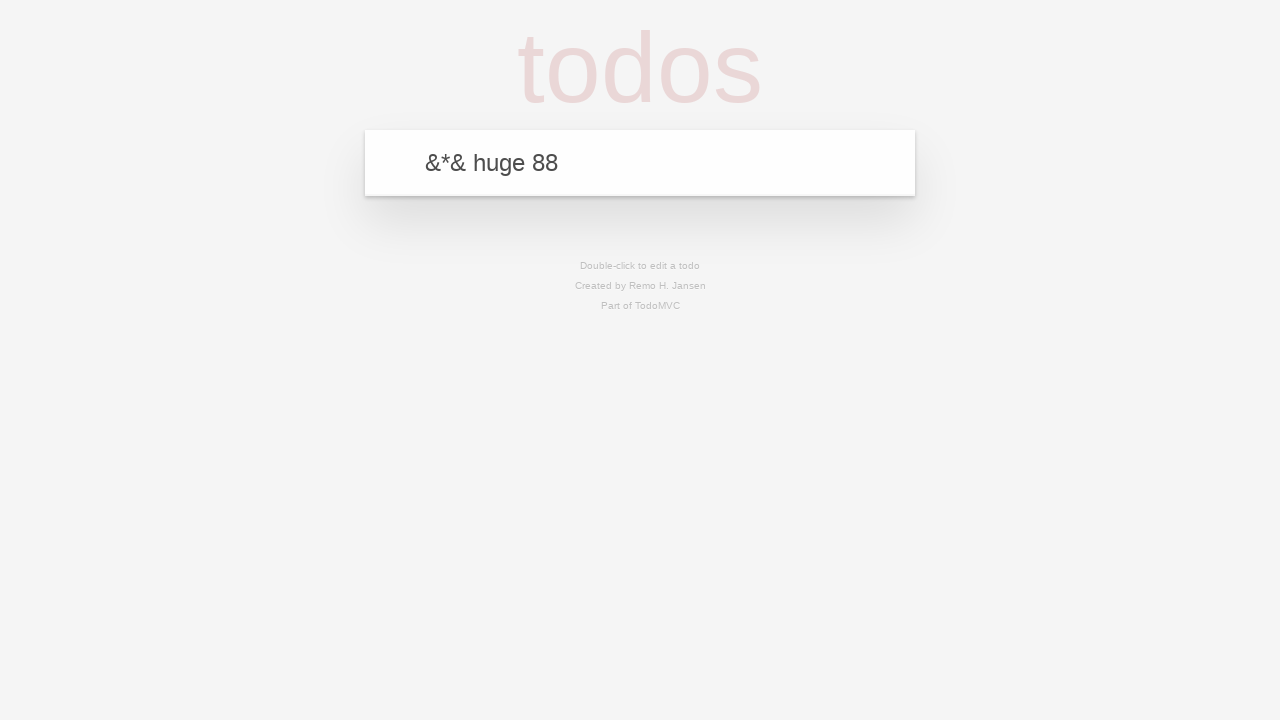

Pressed Enter to add todo item on input.new-todo
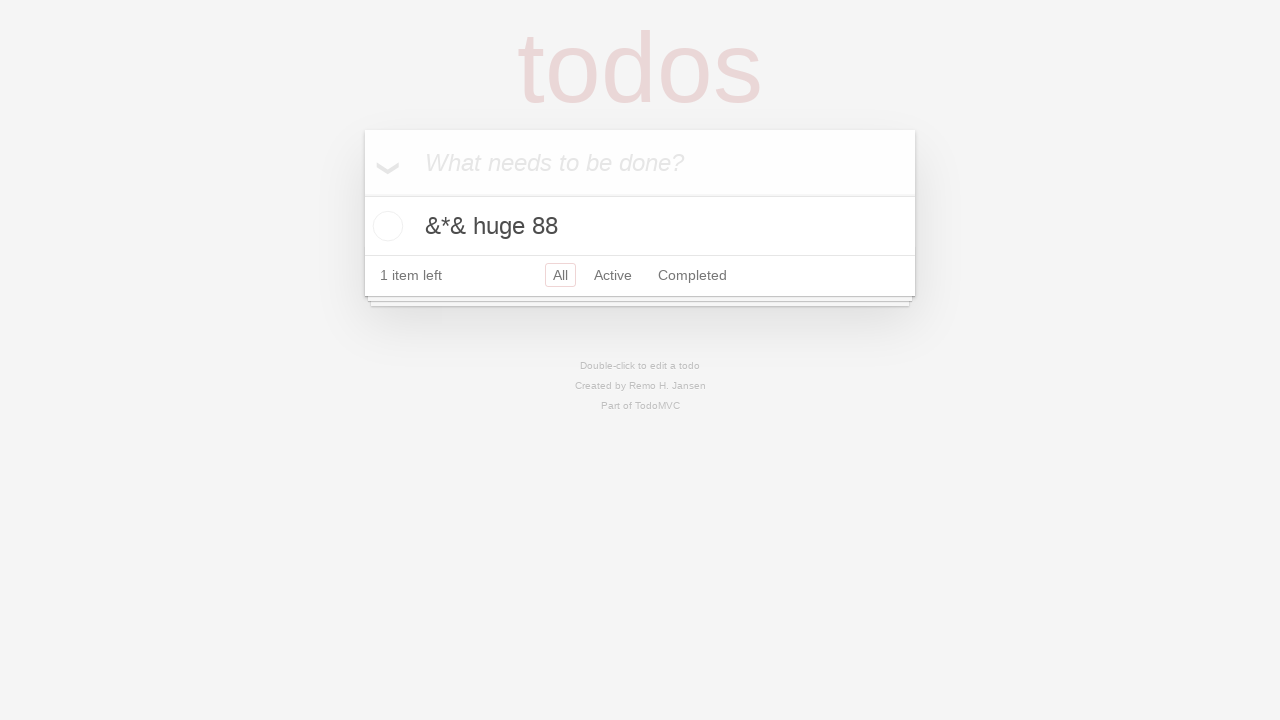

Waited for todo list to be displayed
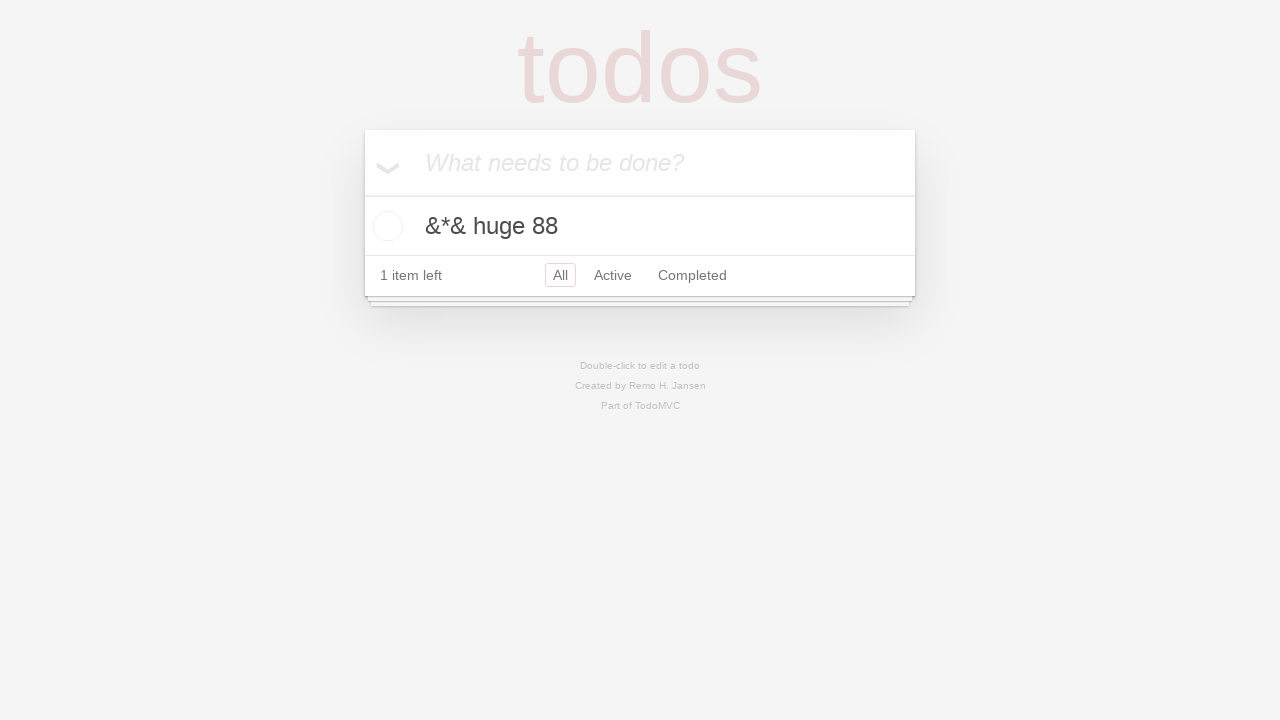

Verified todo count is visible
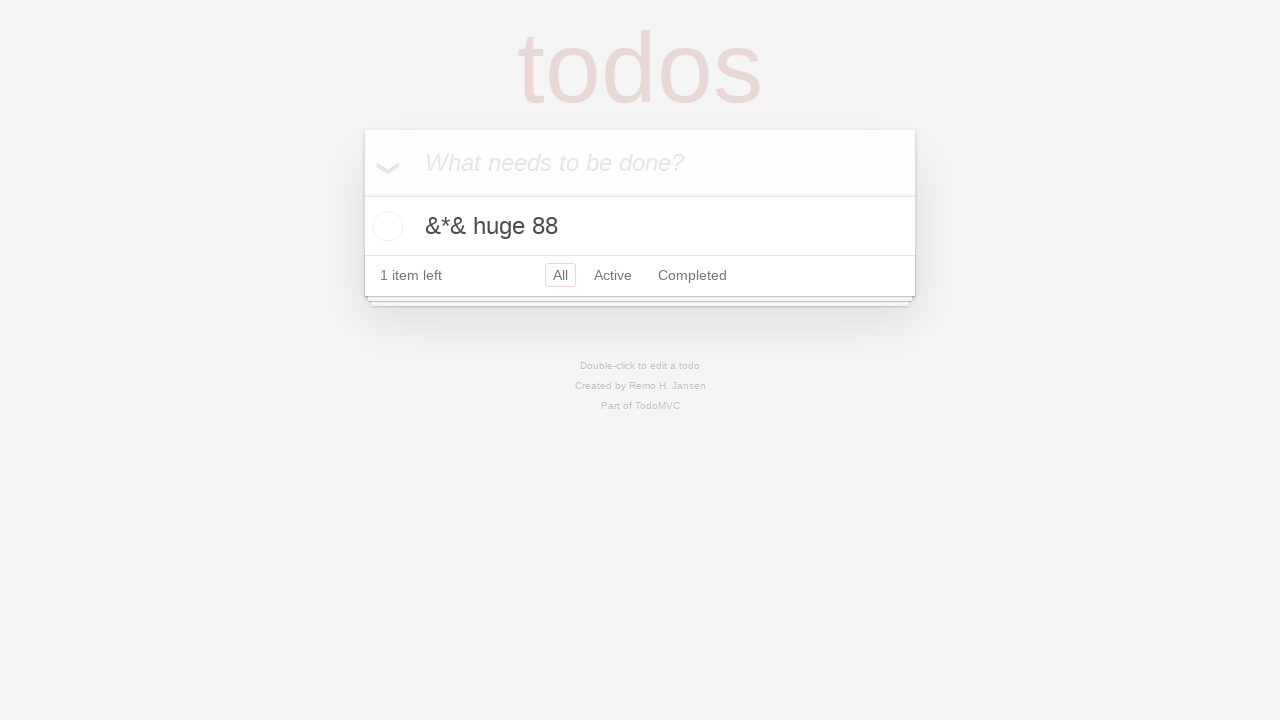

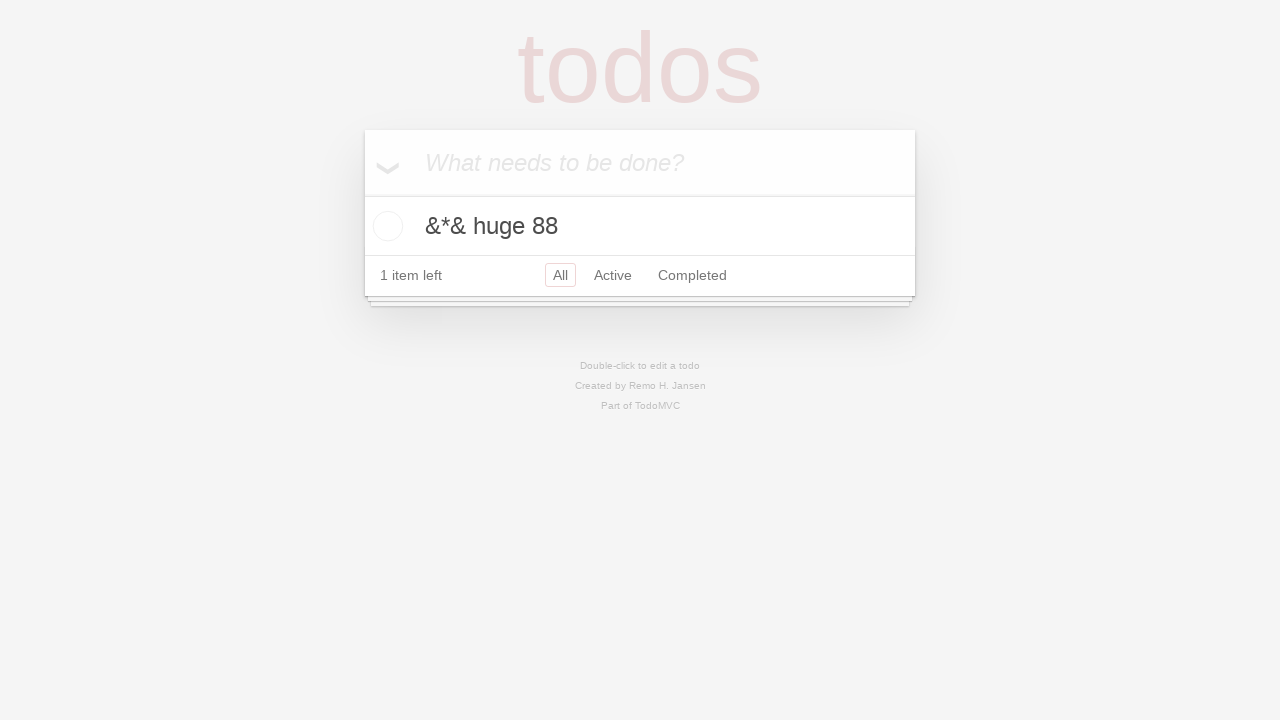